Tests the BrowserStack demo e-commerce site by filtering for Samsung products, adding a product to cart, and verifying the cart displays the correct product.

Starting URL: https://bstackdemo.com/

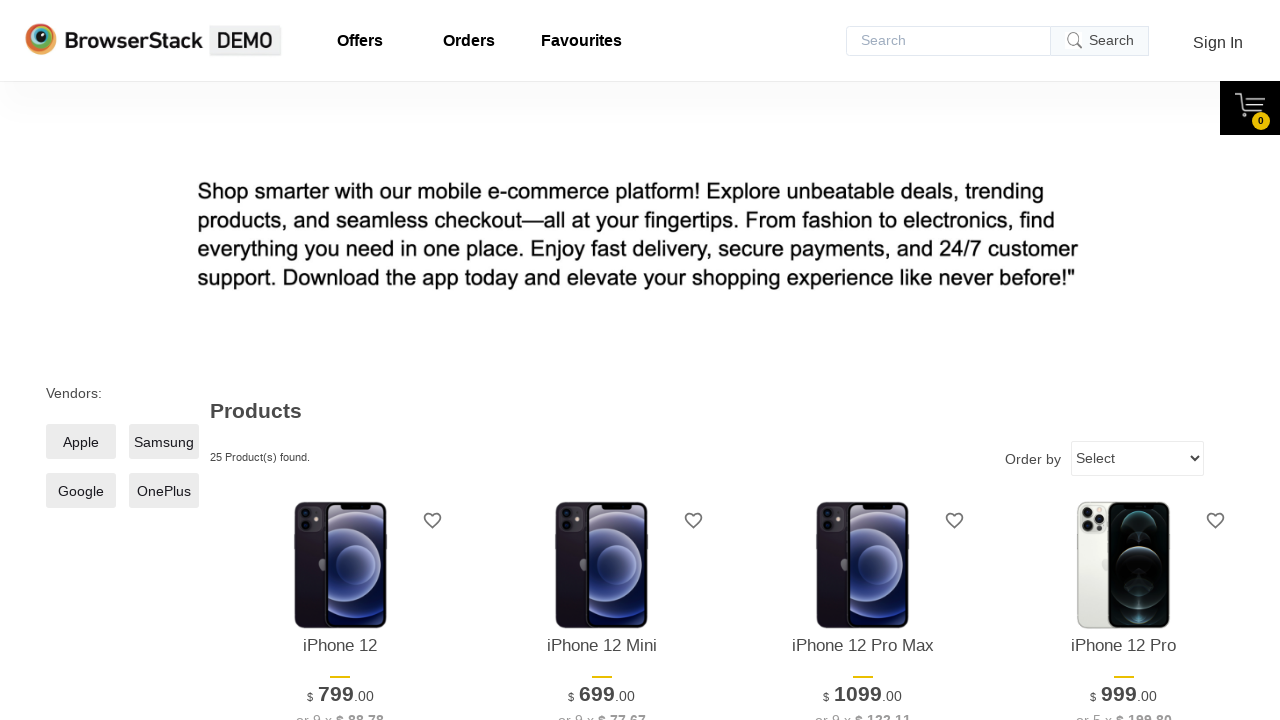

Set viewport size to 1280x1024
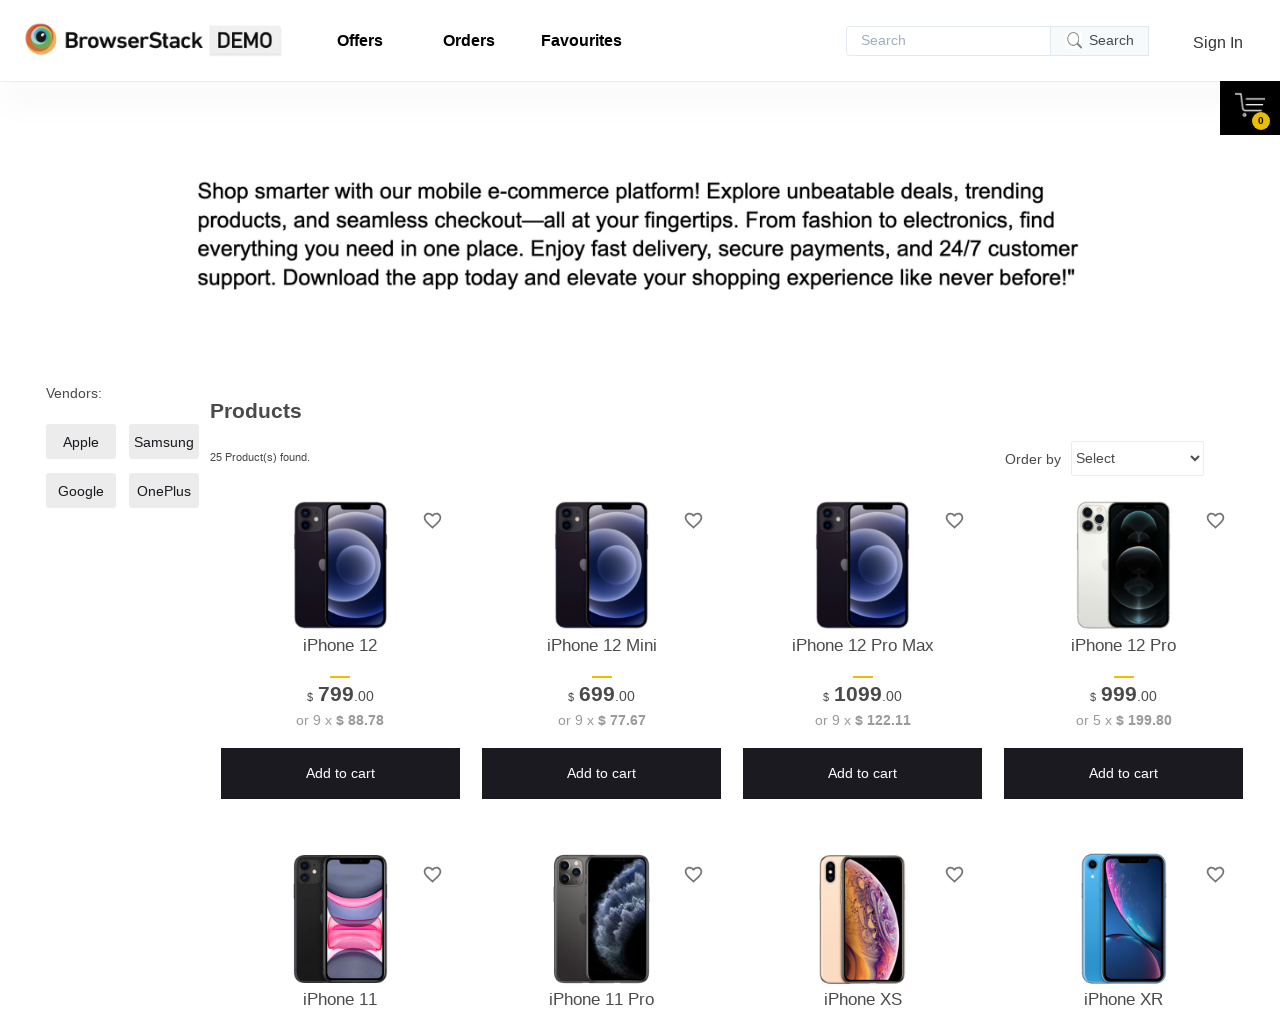

Clicked Samsung products filter at (164, 442) on xpath=//*[@id='__next']/div/div/main/div[1]/div[2]/label/span
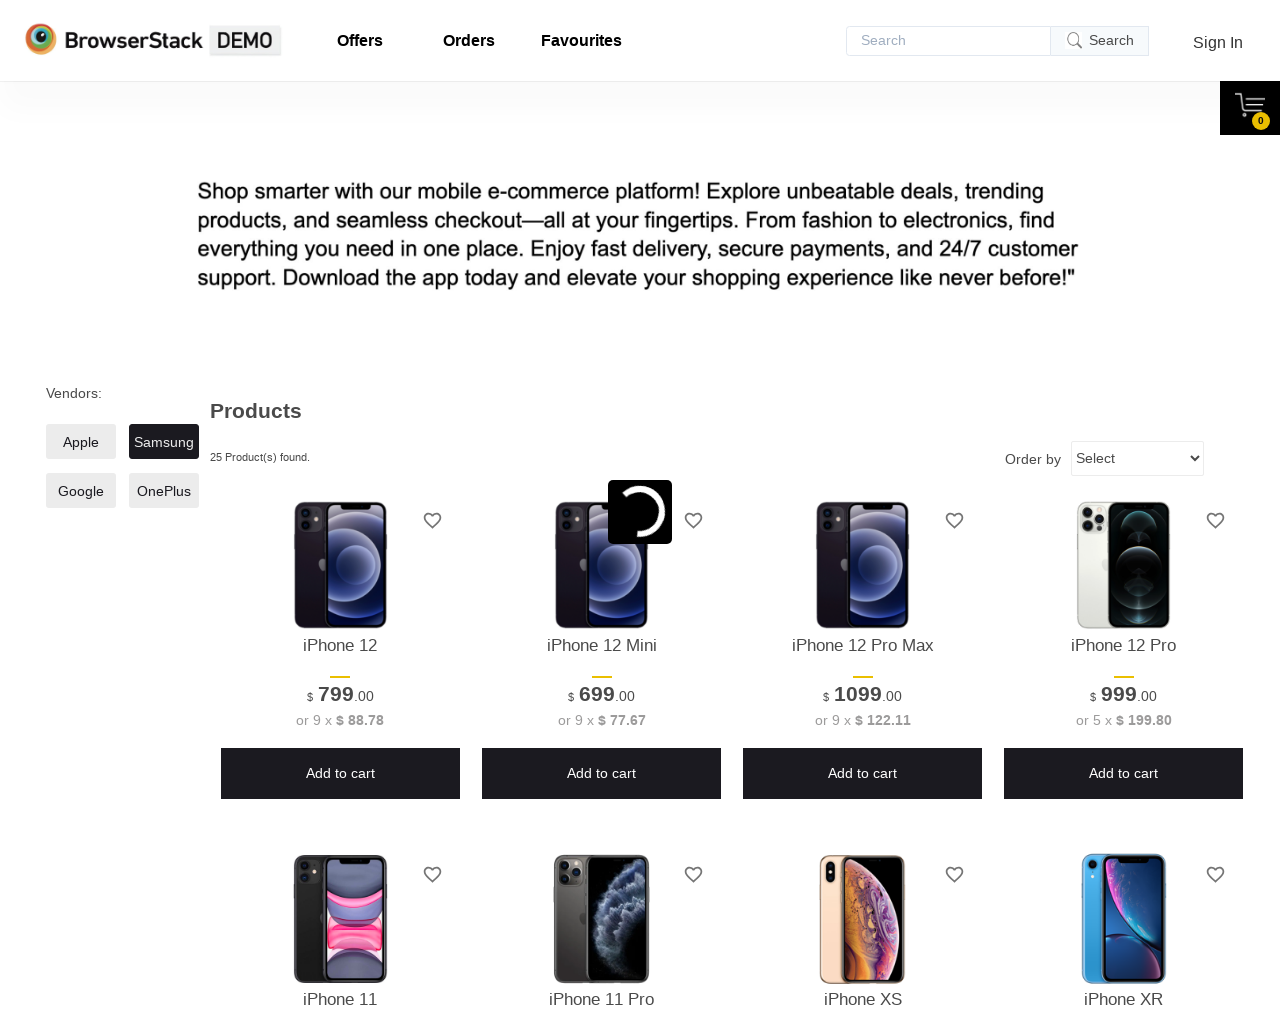

Samsung filtered products loaded
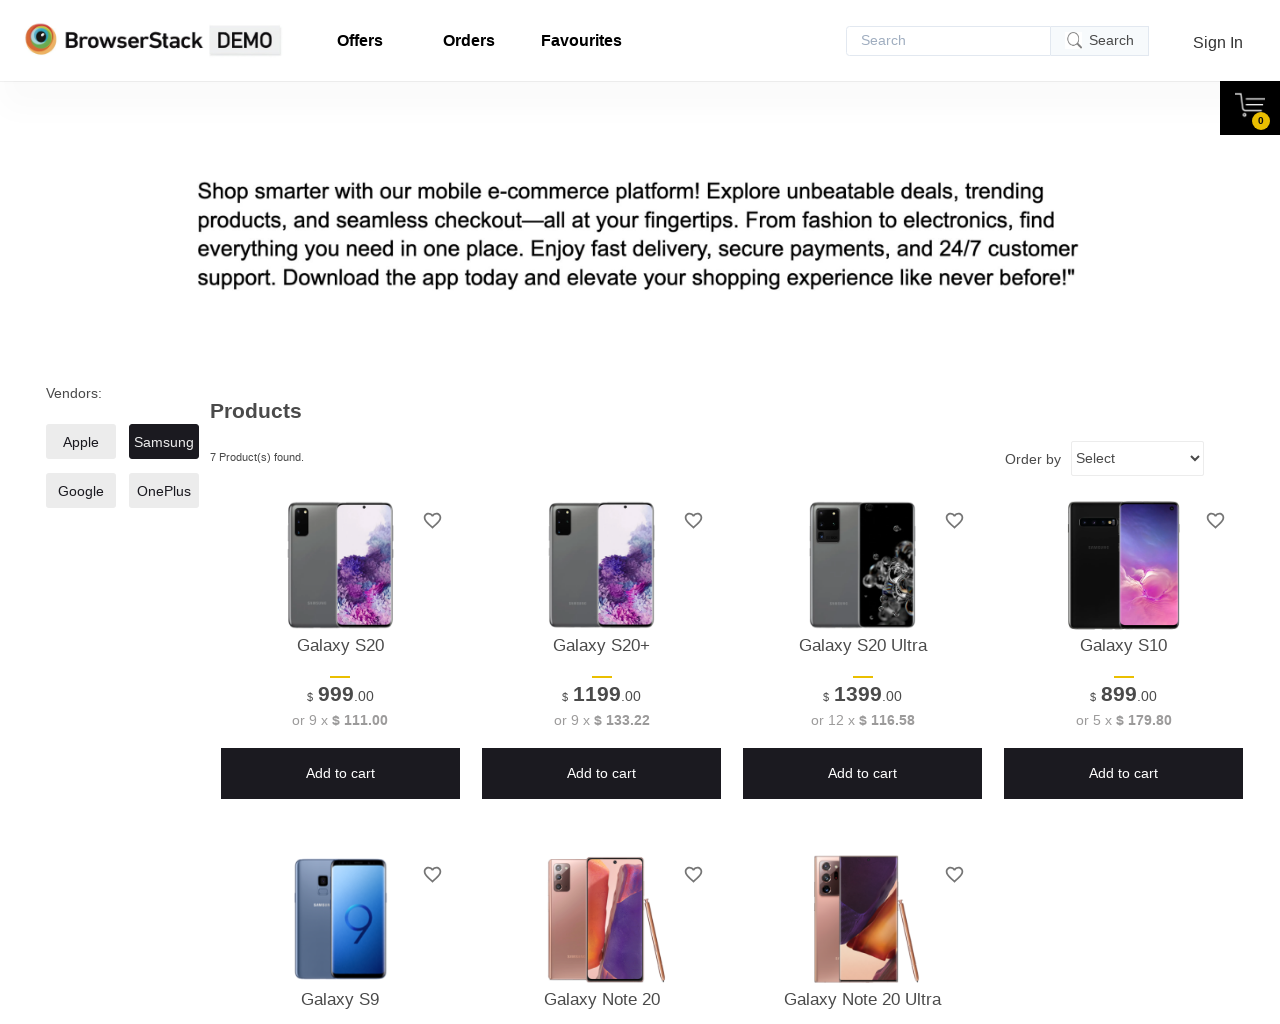

Retrieved product name from page: Galaxy S20
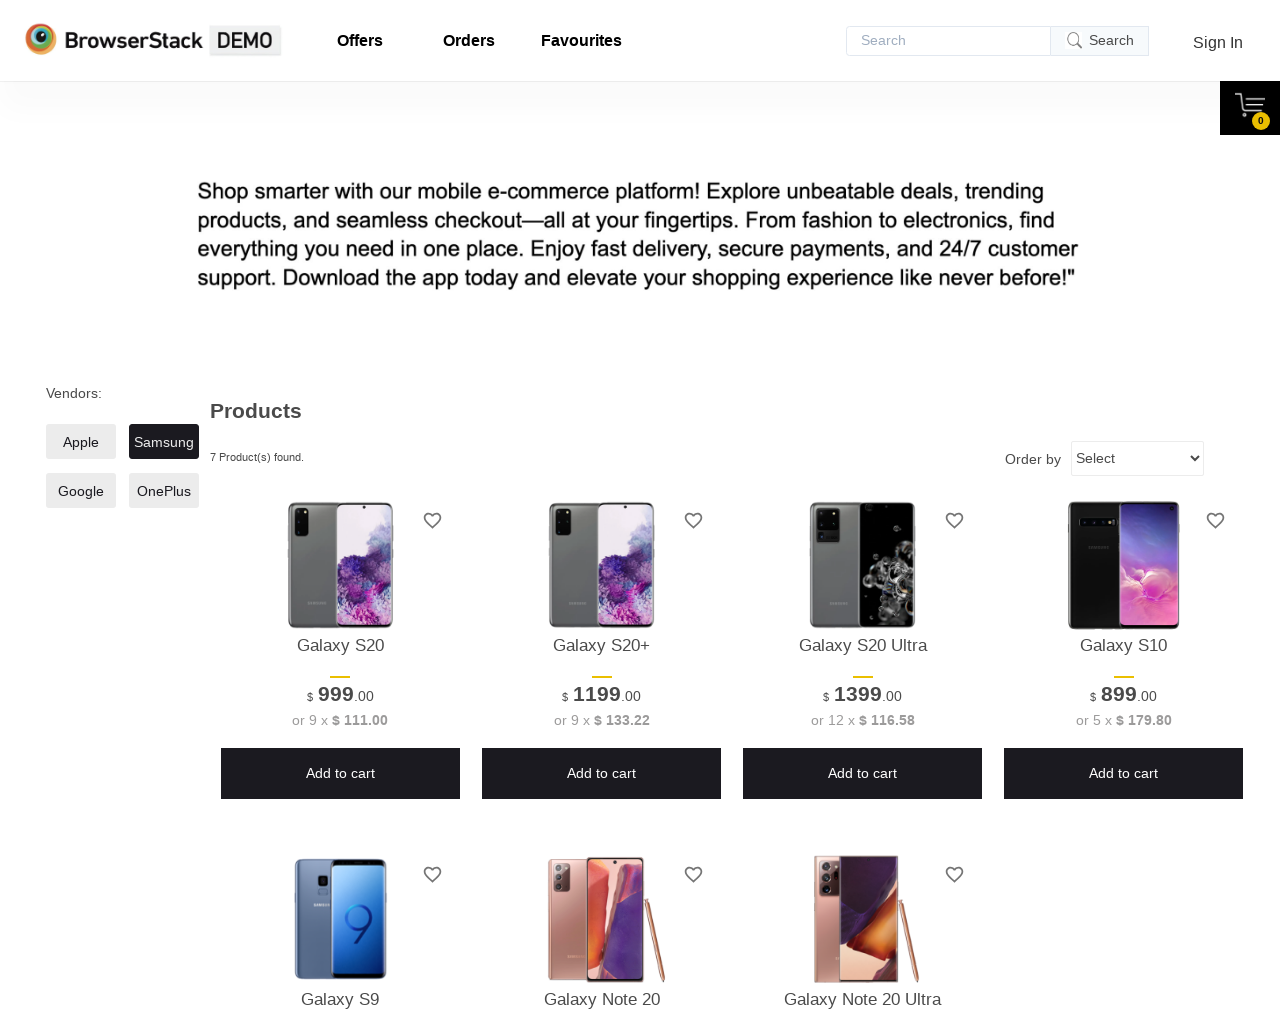

Clicked 'Add to cart' button for the Samsung product at (340, 774) on xpath=//*[@id='10']/div[4]
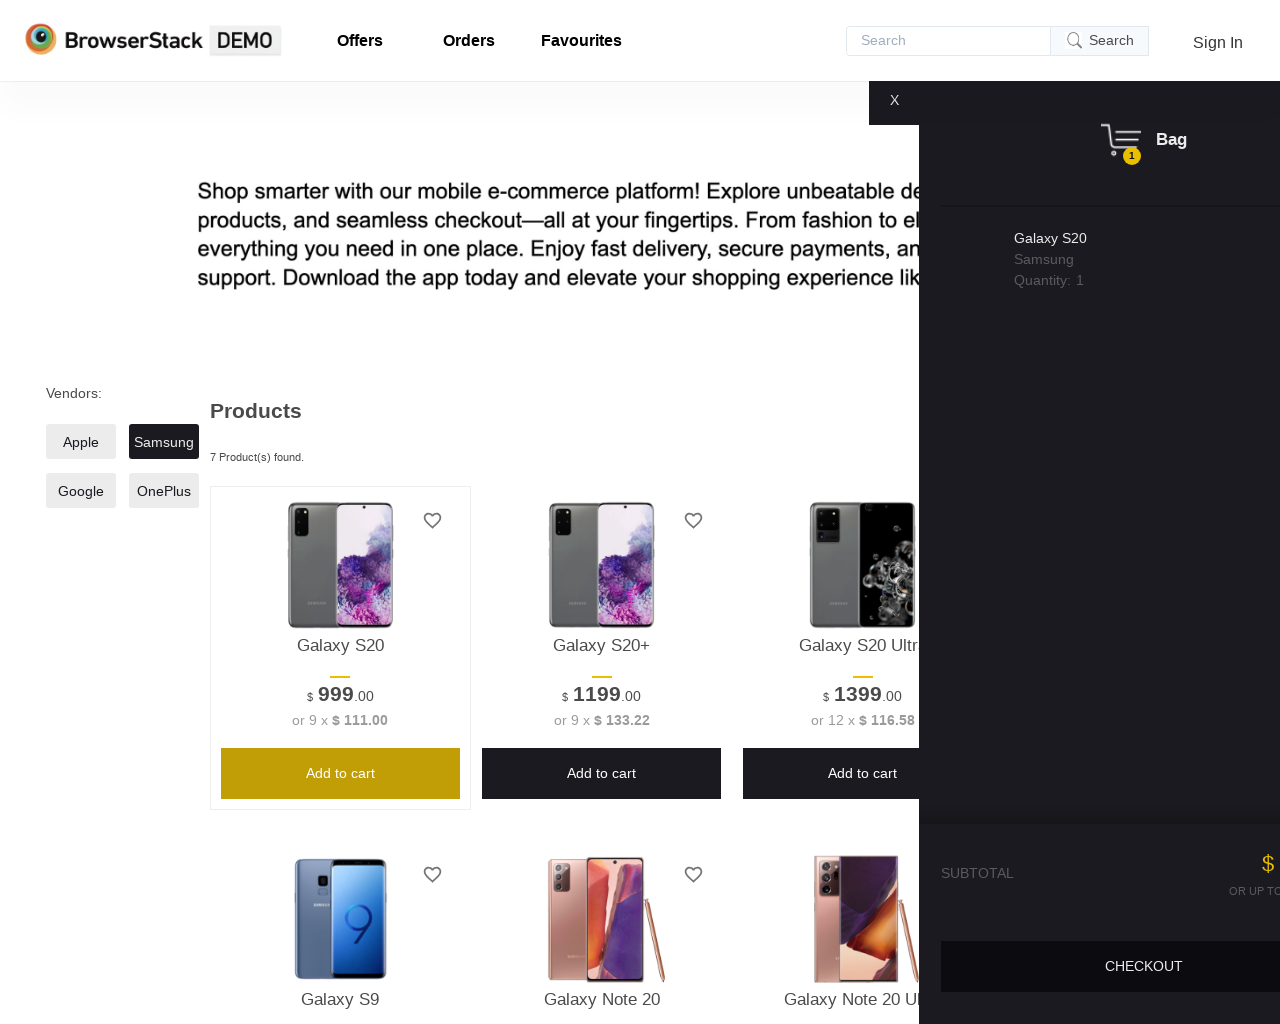

Cart pane appeared with added product
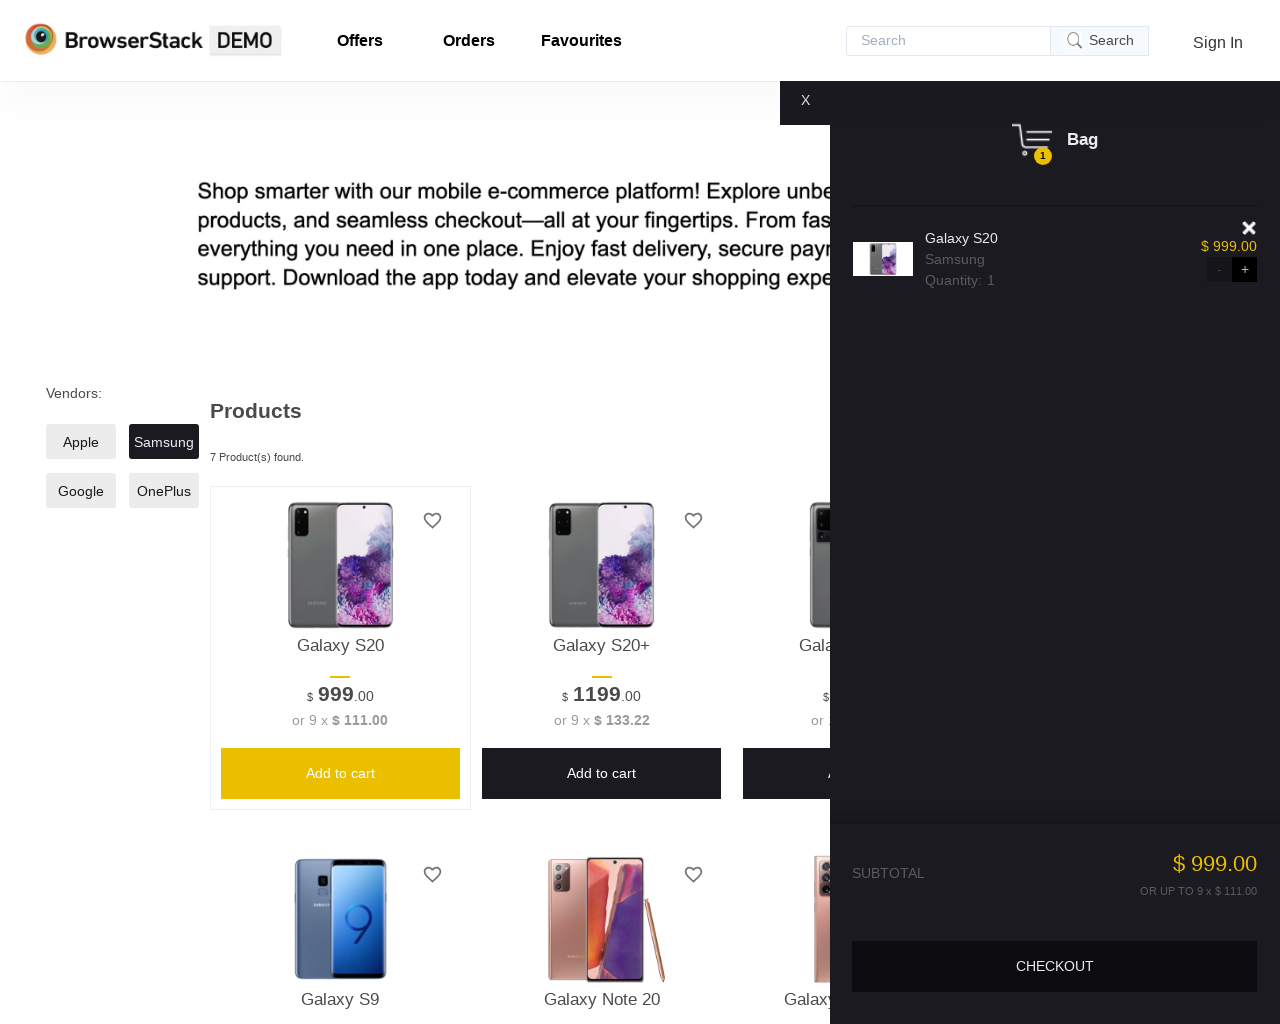

Retrieved product name from cart: Galaxy S20
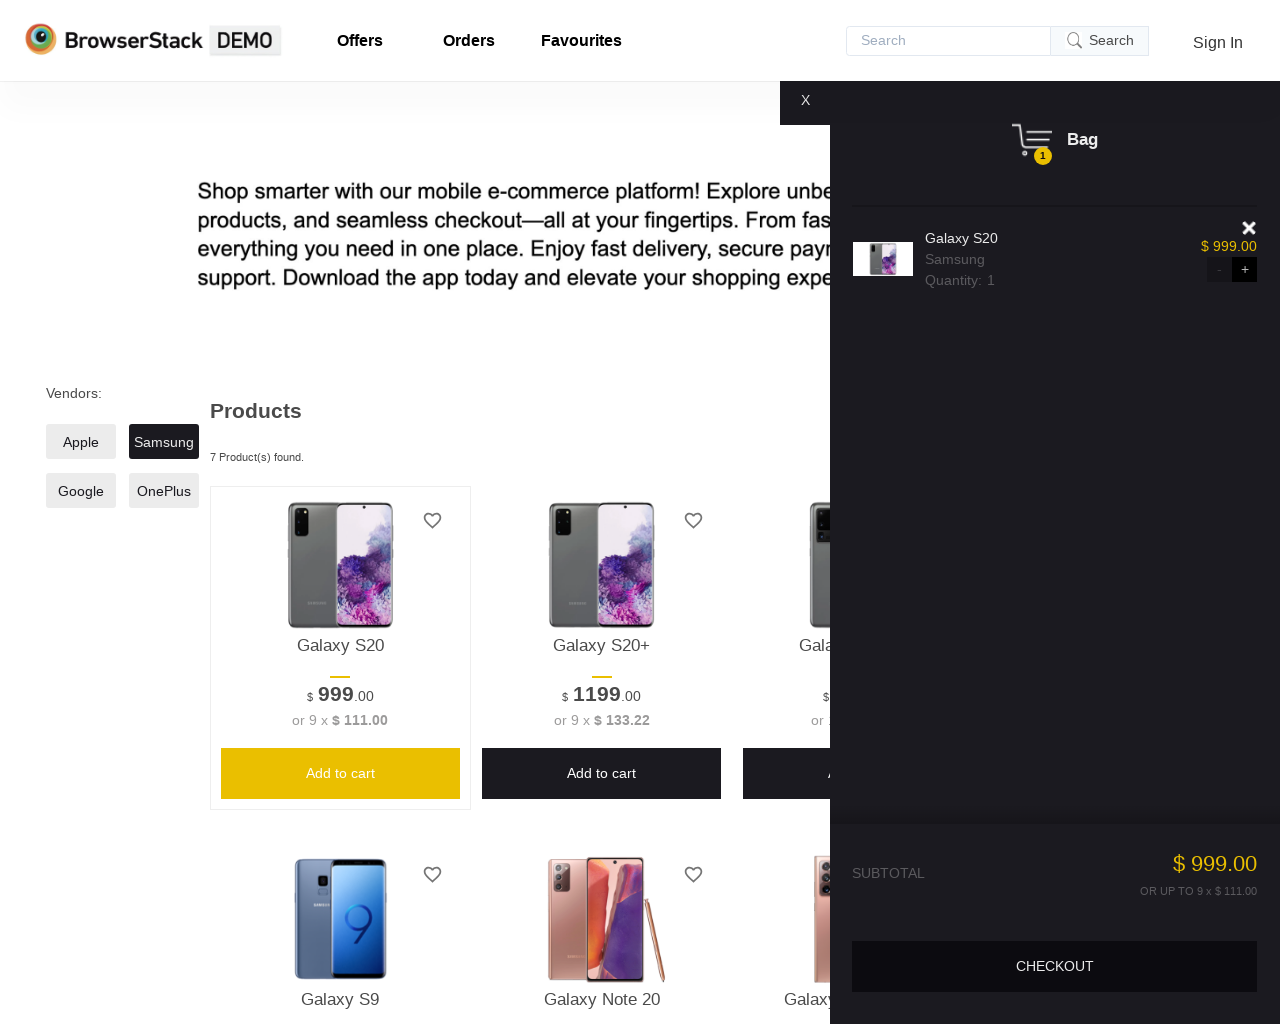

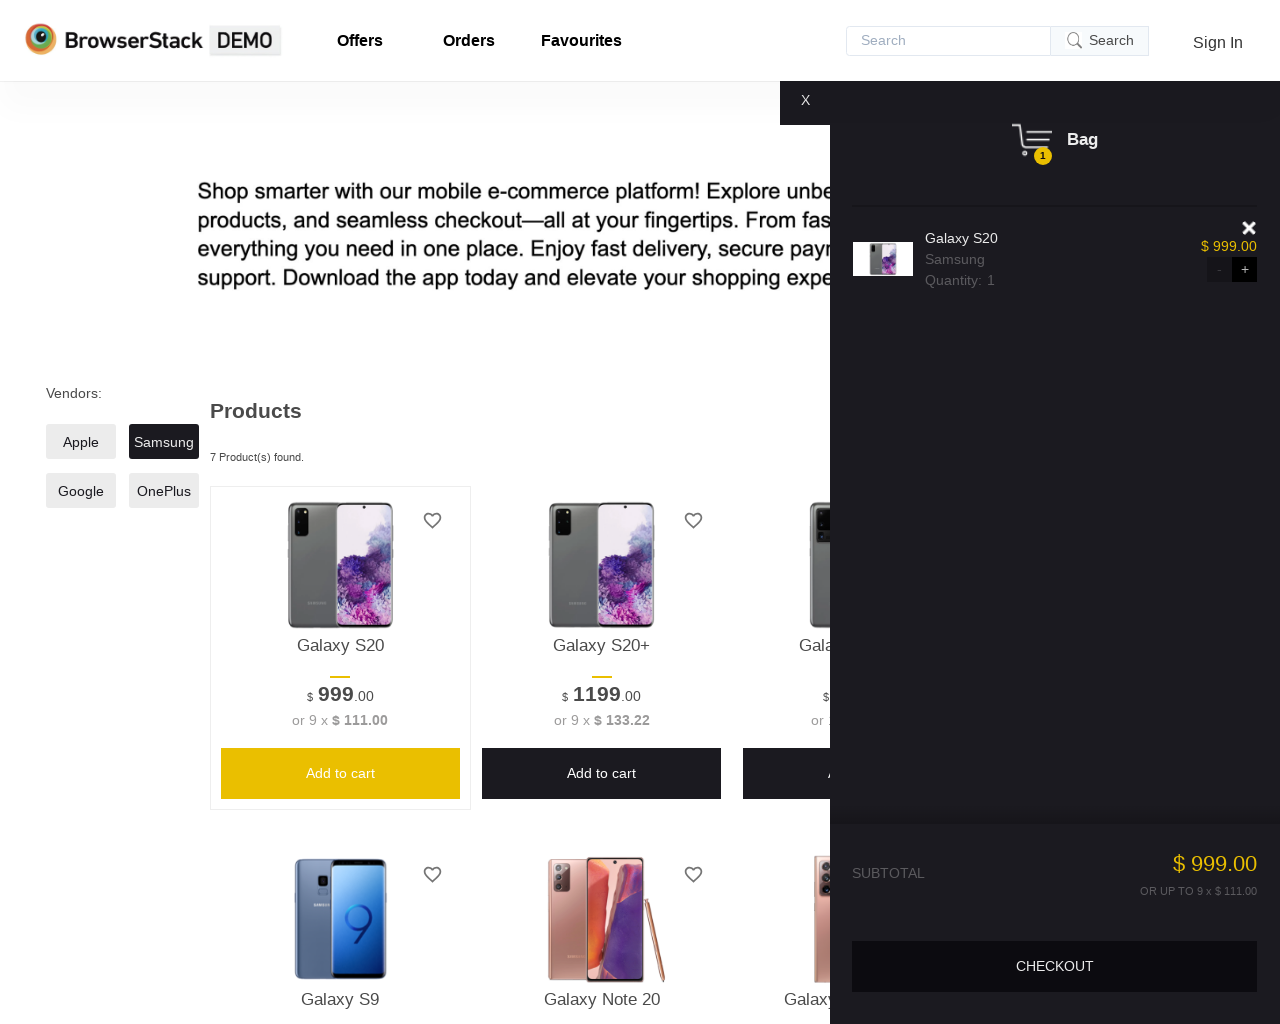